Tests the language search functionality on 99 Bottles of Beer website by searching for "python" and verifying that all returned results contain the search term in their name.

Starting URL: https://www.99-bottles-of-beer.net/

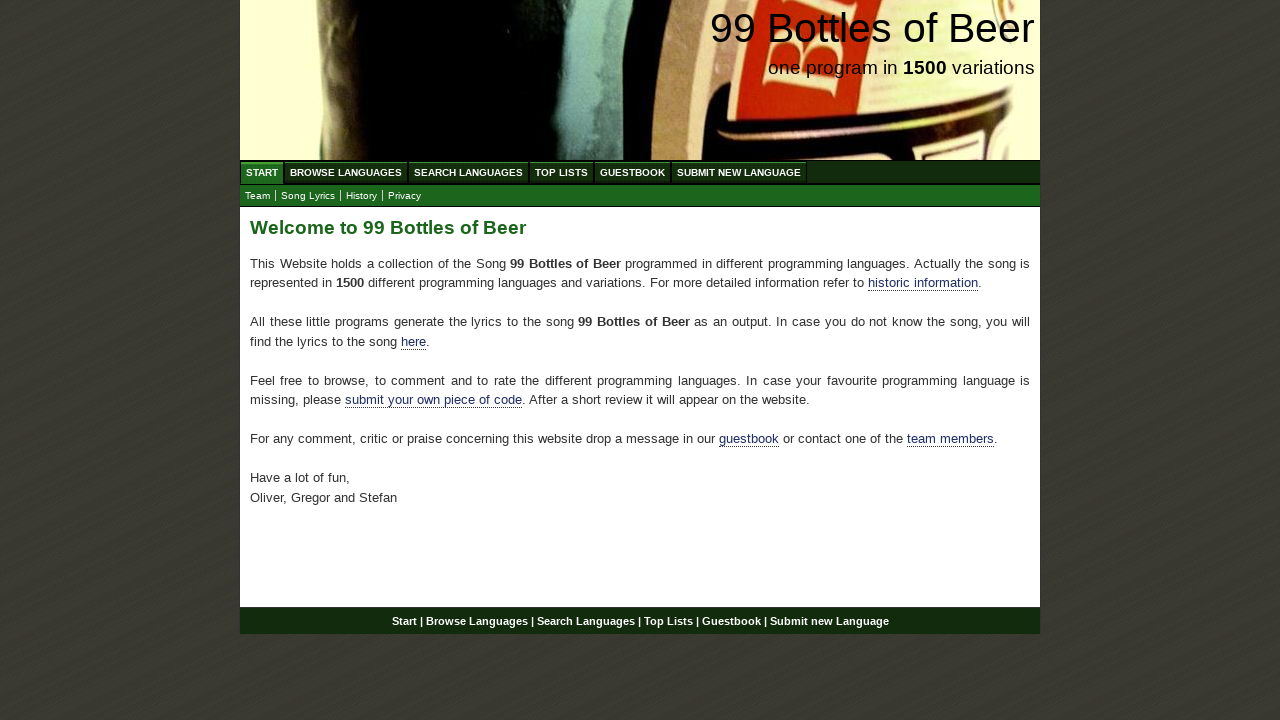

Clicked on 'Search Languages' menu item at (468, 172) on xpath=//ul[@id='menu']/li/a[@href='/search.html']
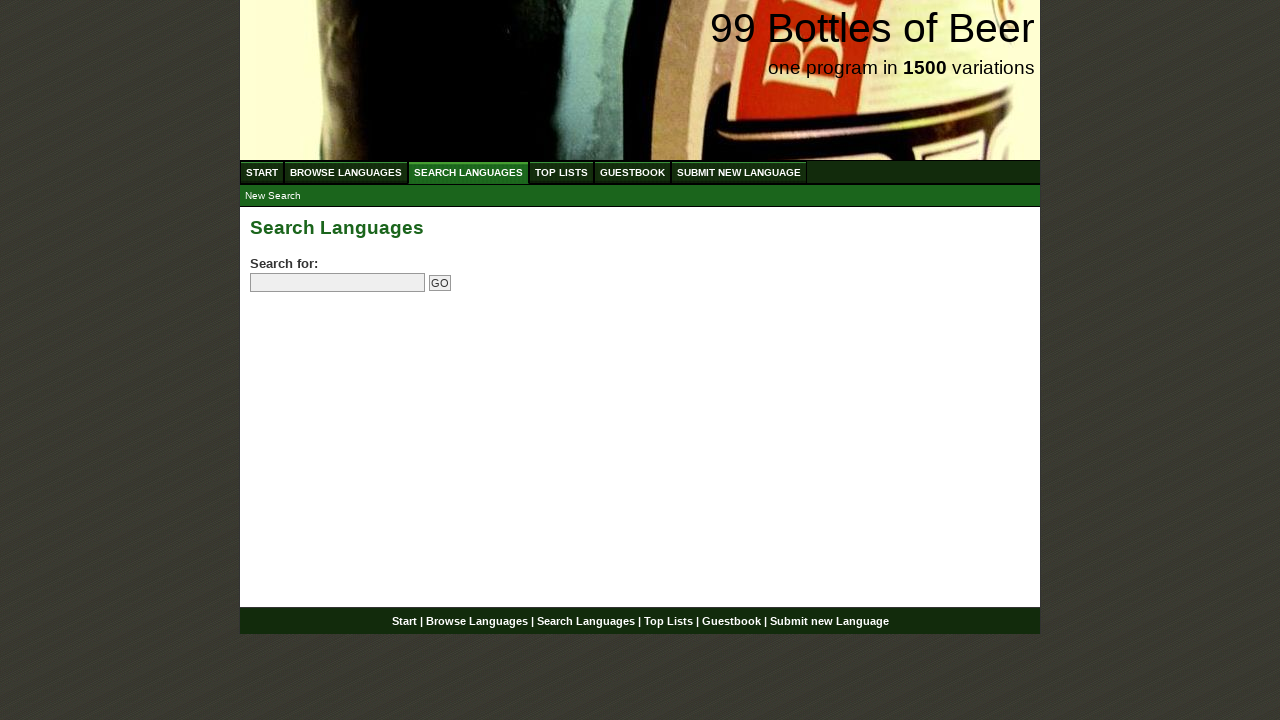

Clicked on the search input field at (338, 283) on input[name='search']
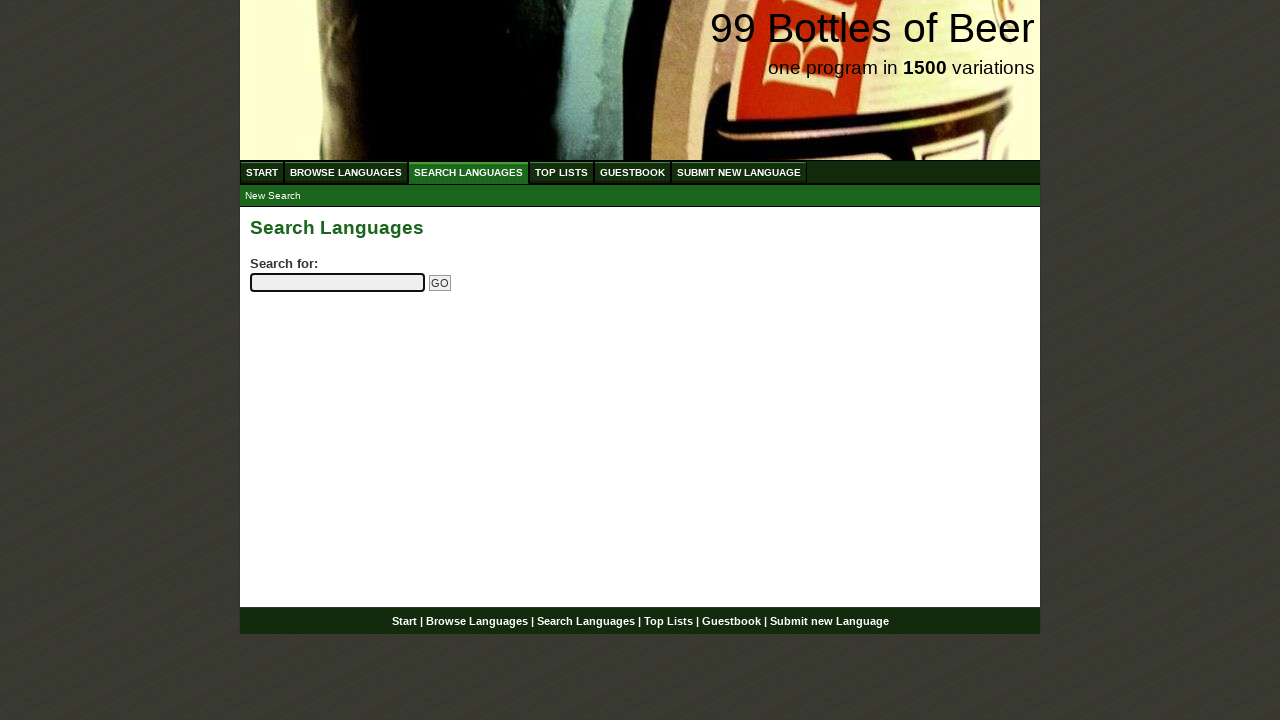

Filled search field with 'python' on input[name='search']
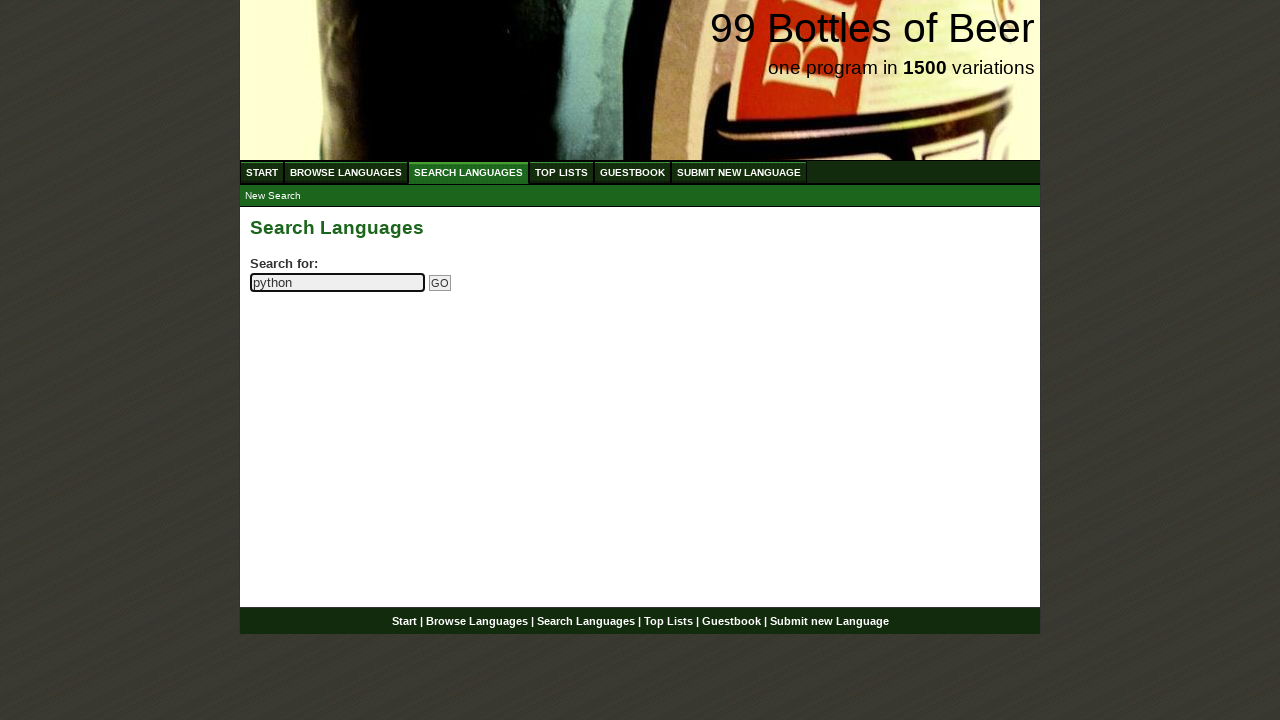

Clicked the submit search button at (440, 283) on input[name='submitsearch']
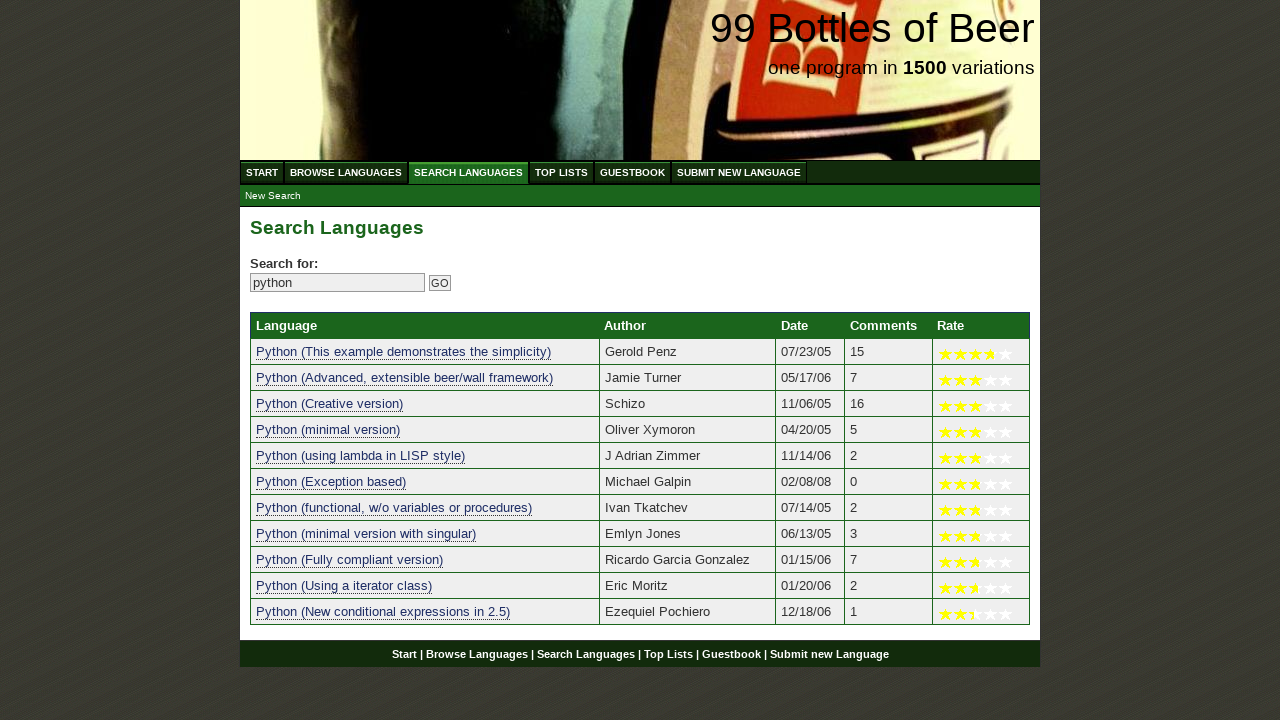

Search results table loaded successfully
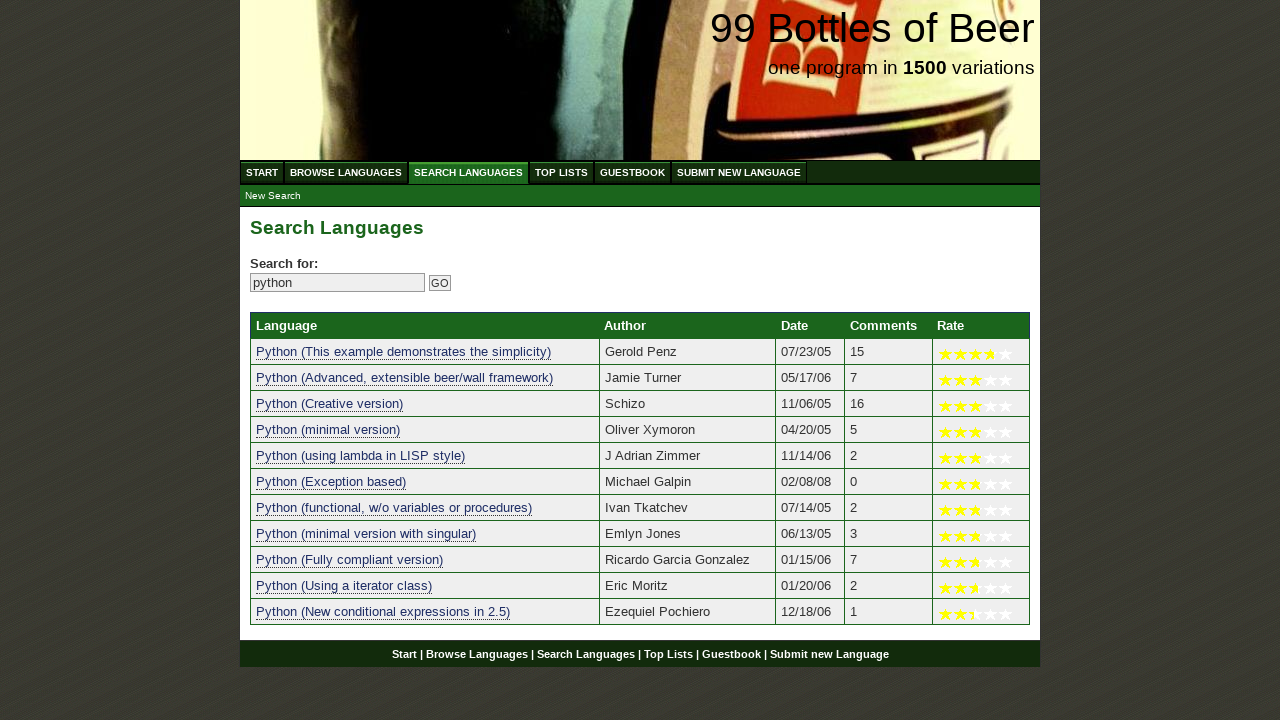

Verified search results count: 11 results found
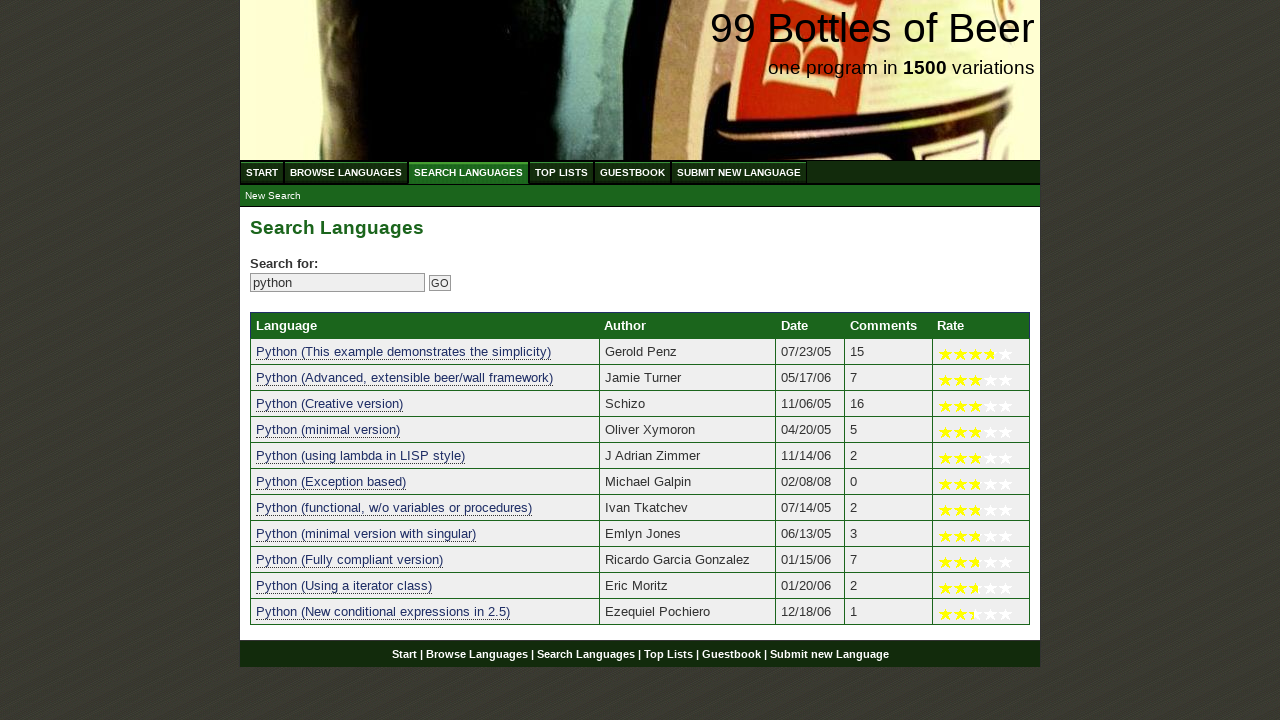

Verified result 1 contains 'python': python (this example demonstrates the simplicity)
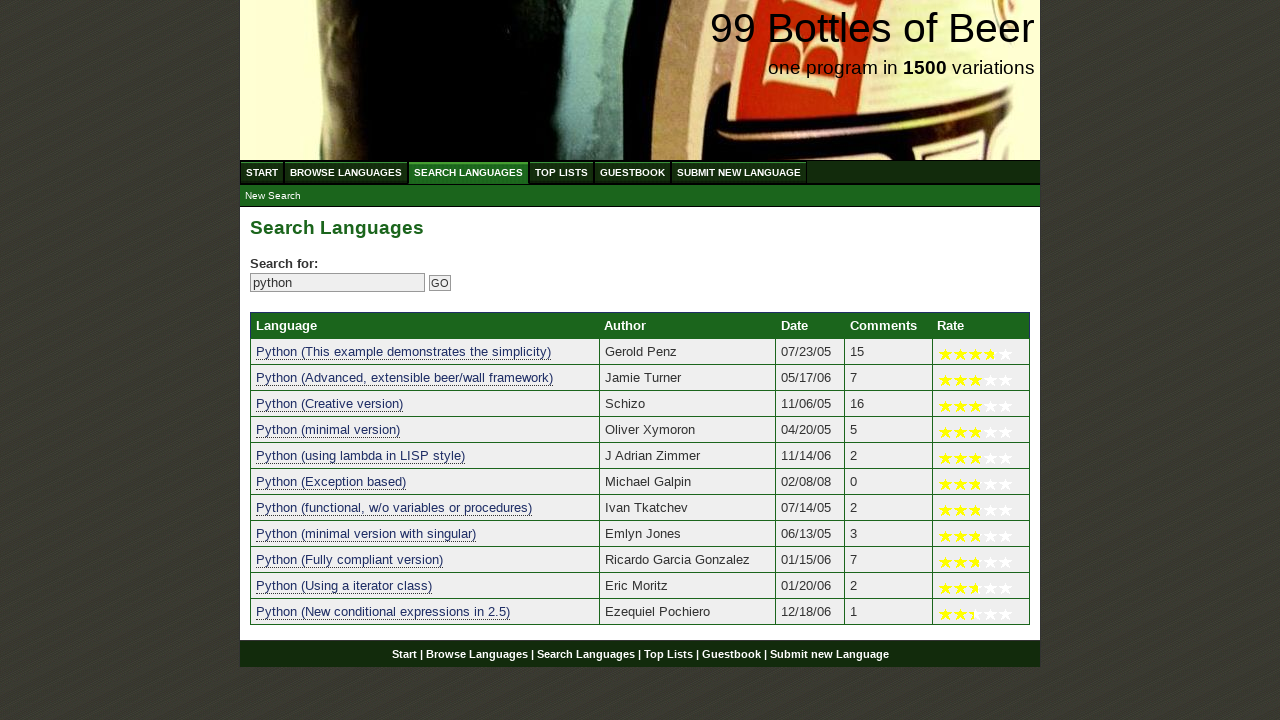

Verified result 2 contains 'python': python (advanced, extensible beer/wall framework)
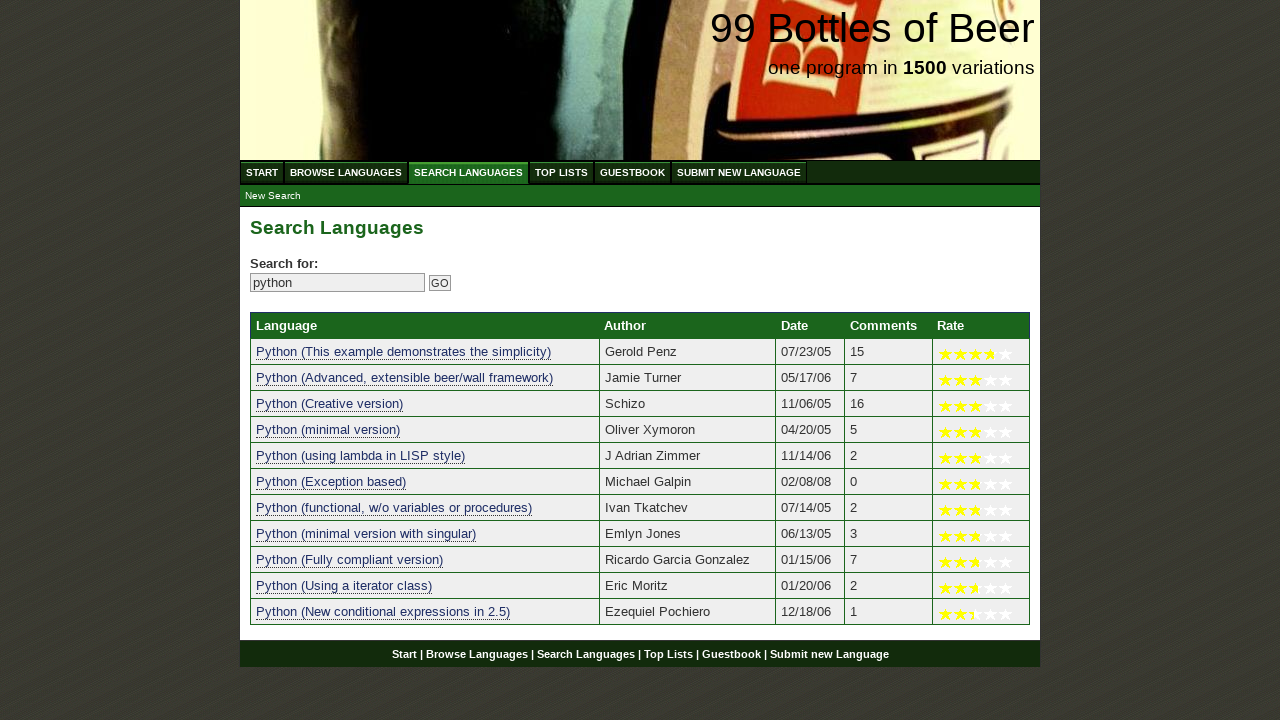

Verified result 3 contains 'python': python (creative version)
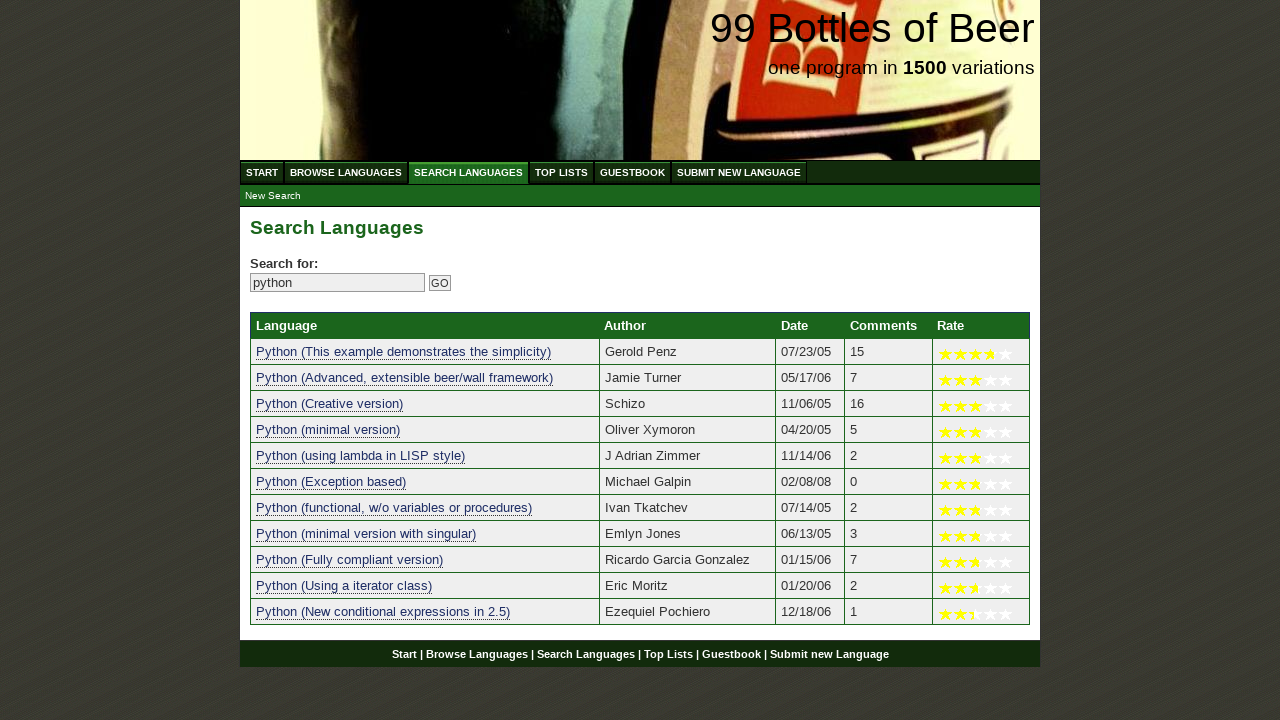

Verified result 4 contains 'python': python (minimal version)
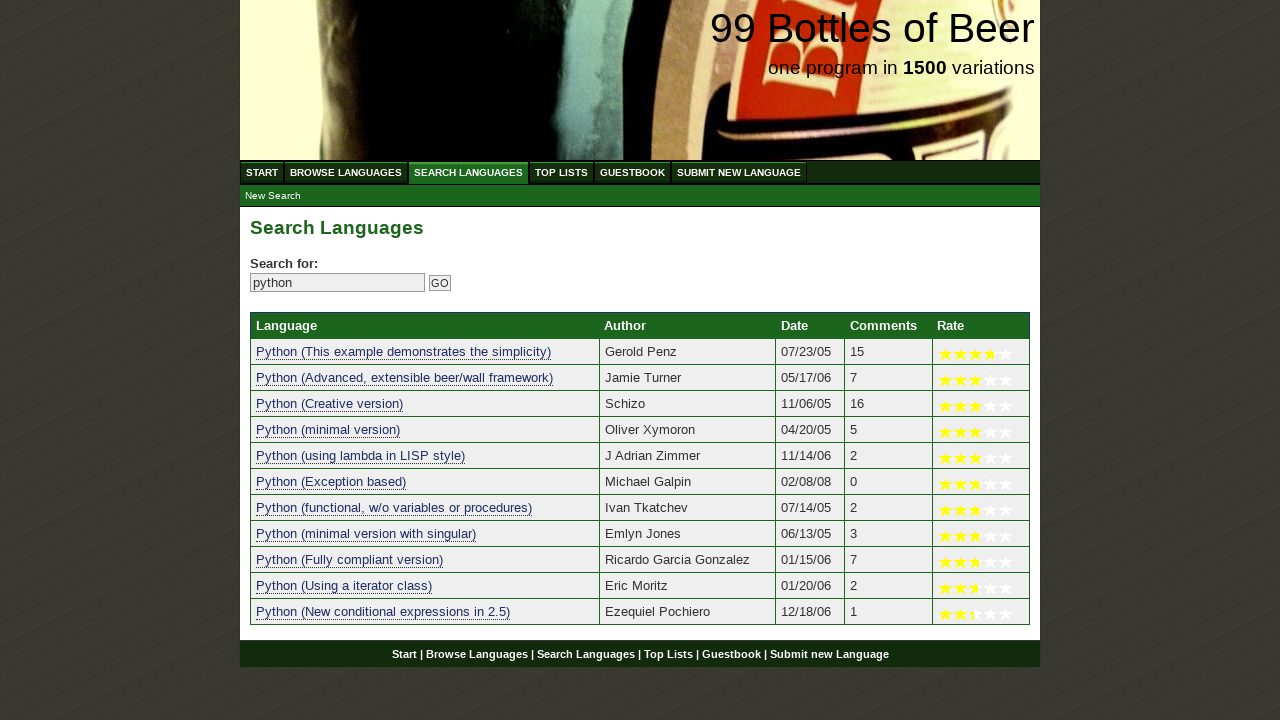

Verified result 5 contains 'python': python (using lambda in lisp style)
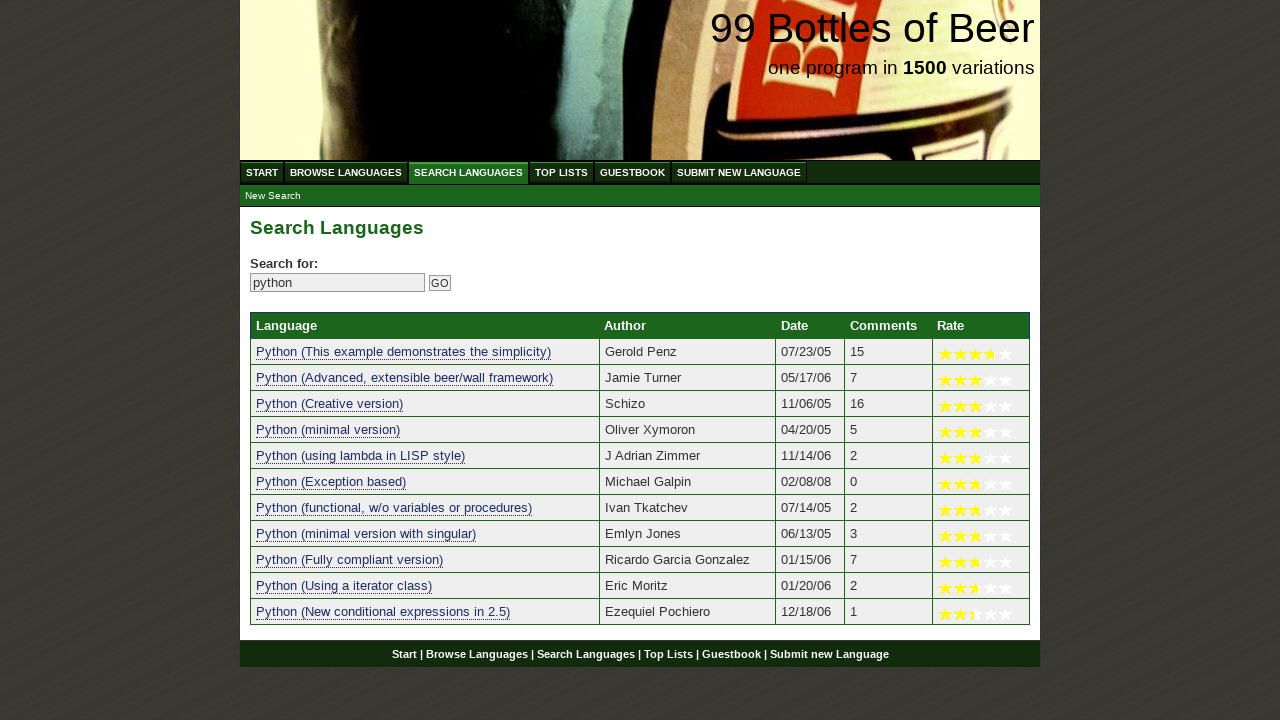

Verified result 6 contains 'python': python (exception based)
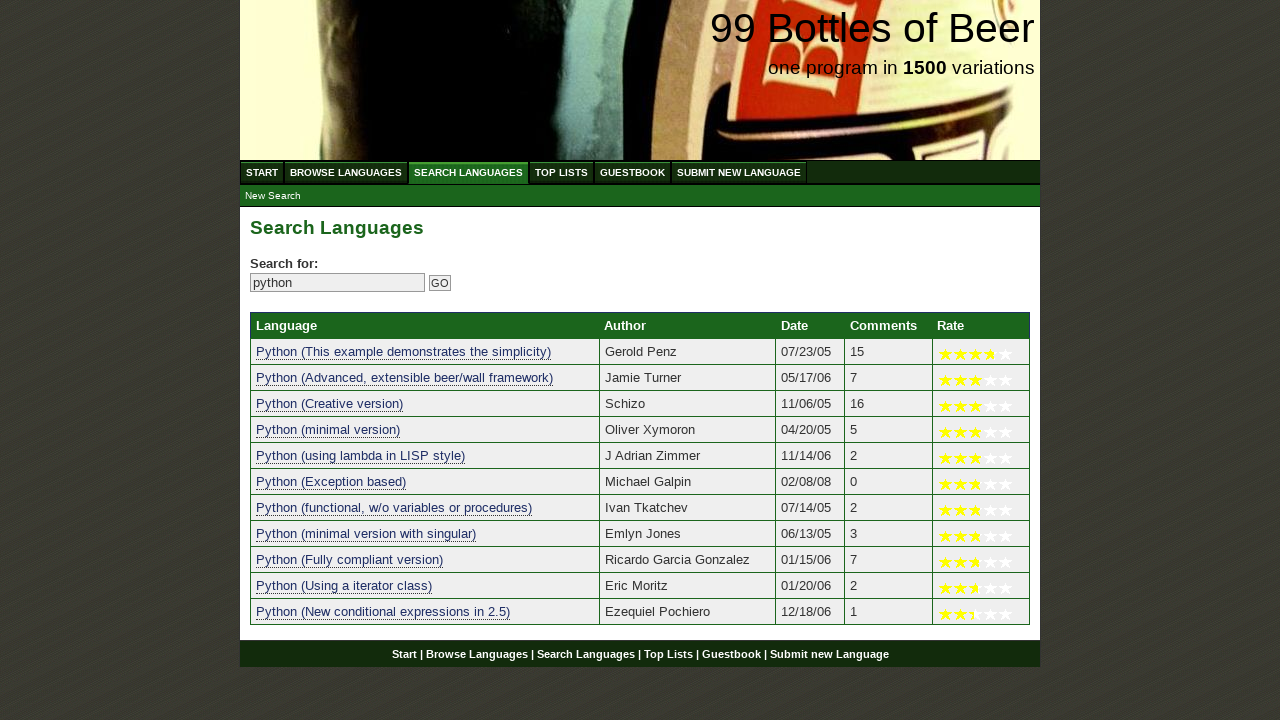

Verified result 7 contains 'python': python (functional, w/o variables or procedures)
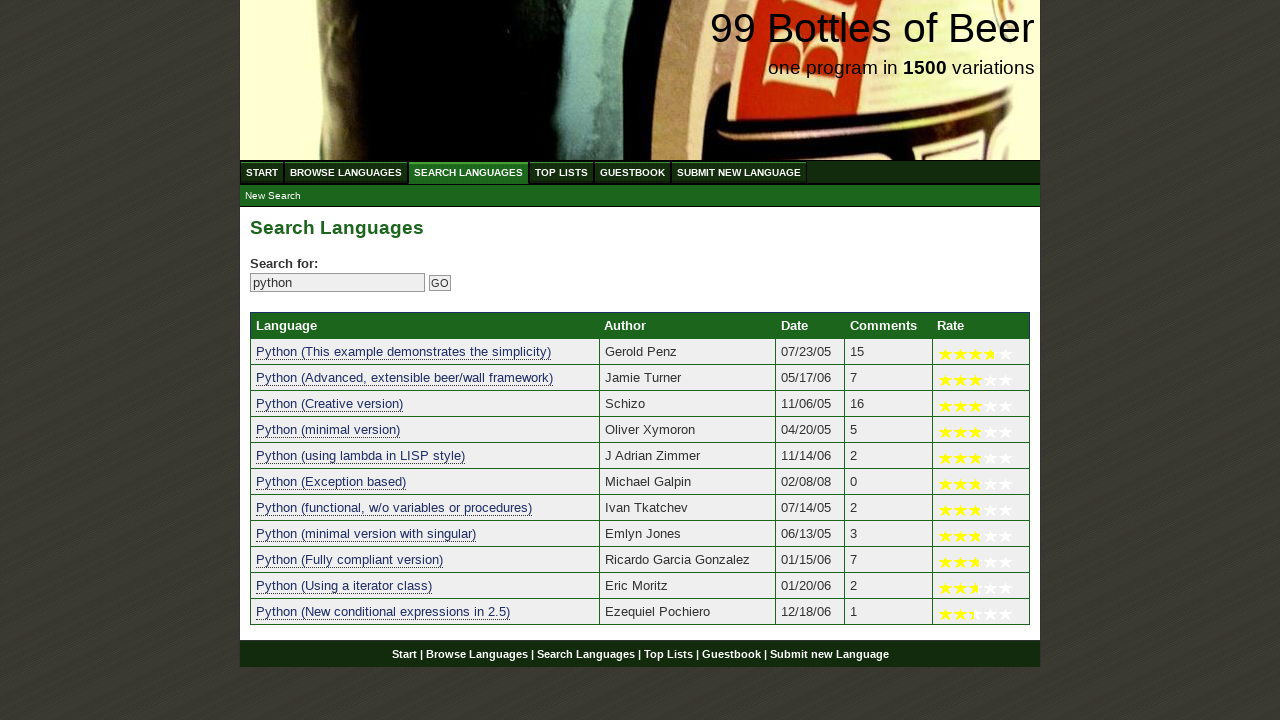

Verified result 8 contains 'python': python (minimal version with singular)
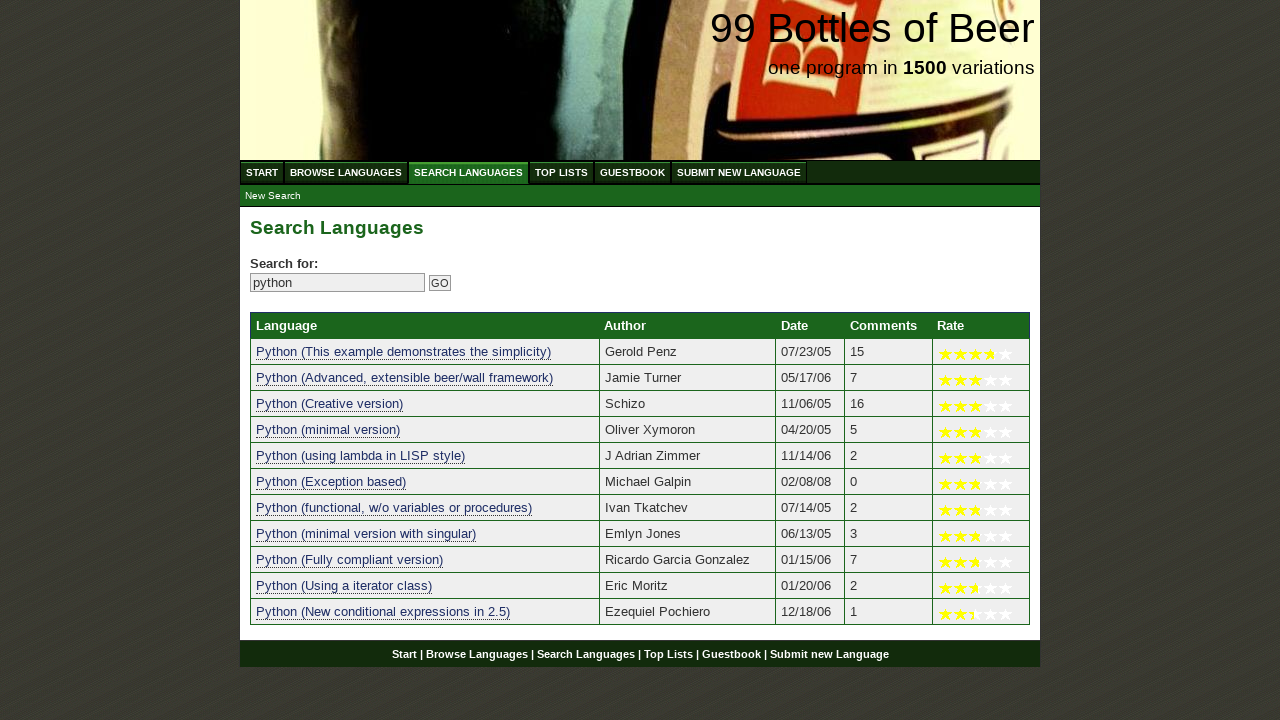

Verified result 9 contains 'python': python (fully compliant version)
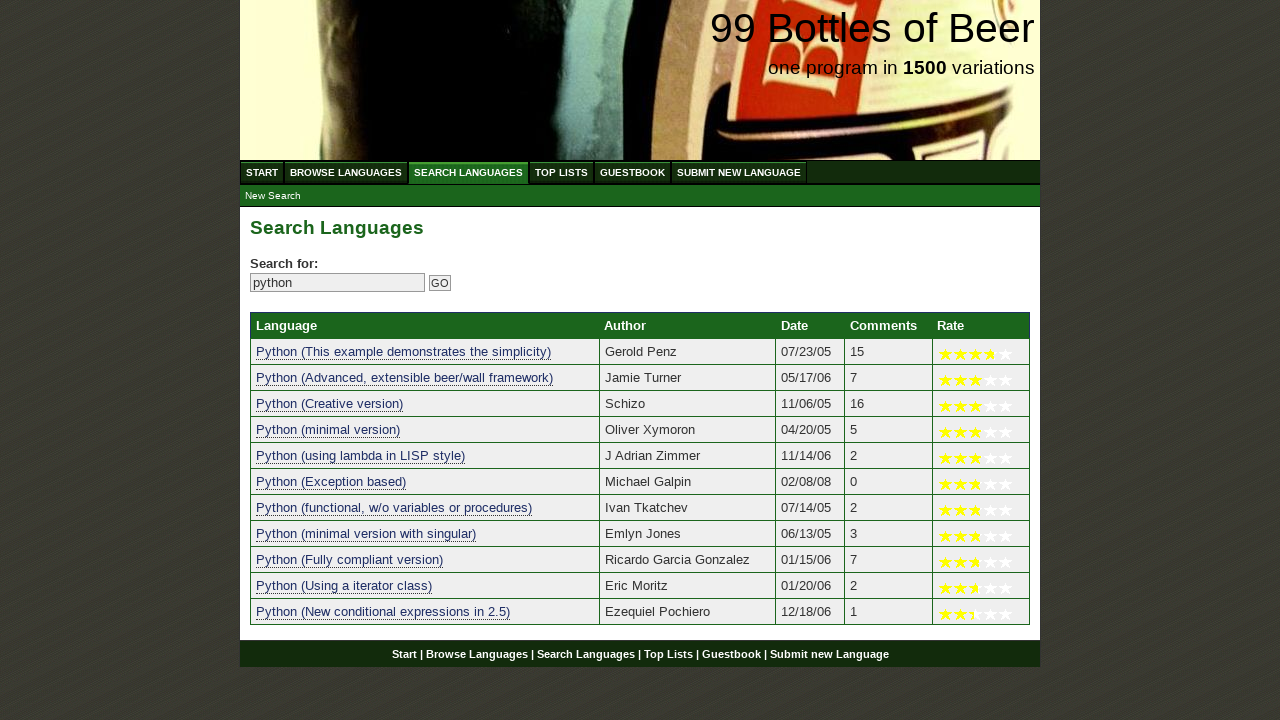

Verified result 10 contains 'python': python (using a iterator class)
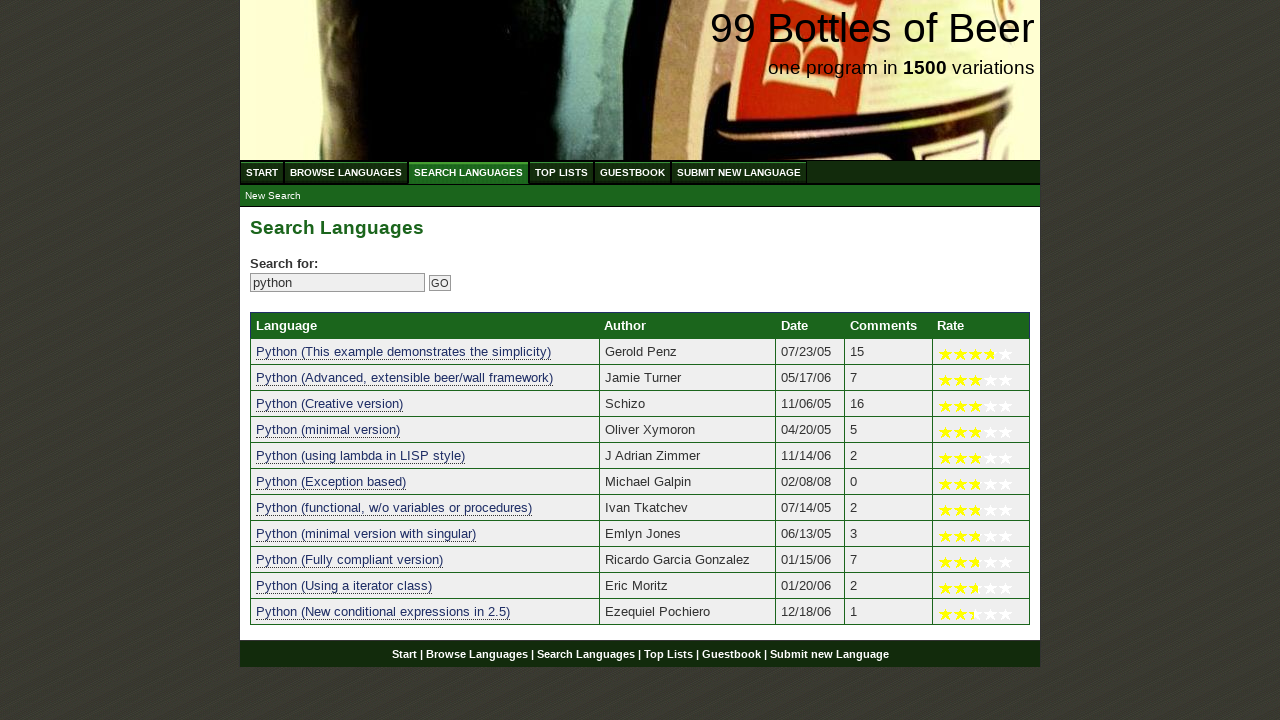

Verified result 11 contains 'python': python (new conditional expressions in 2.5)
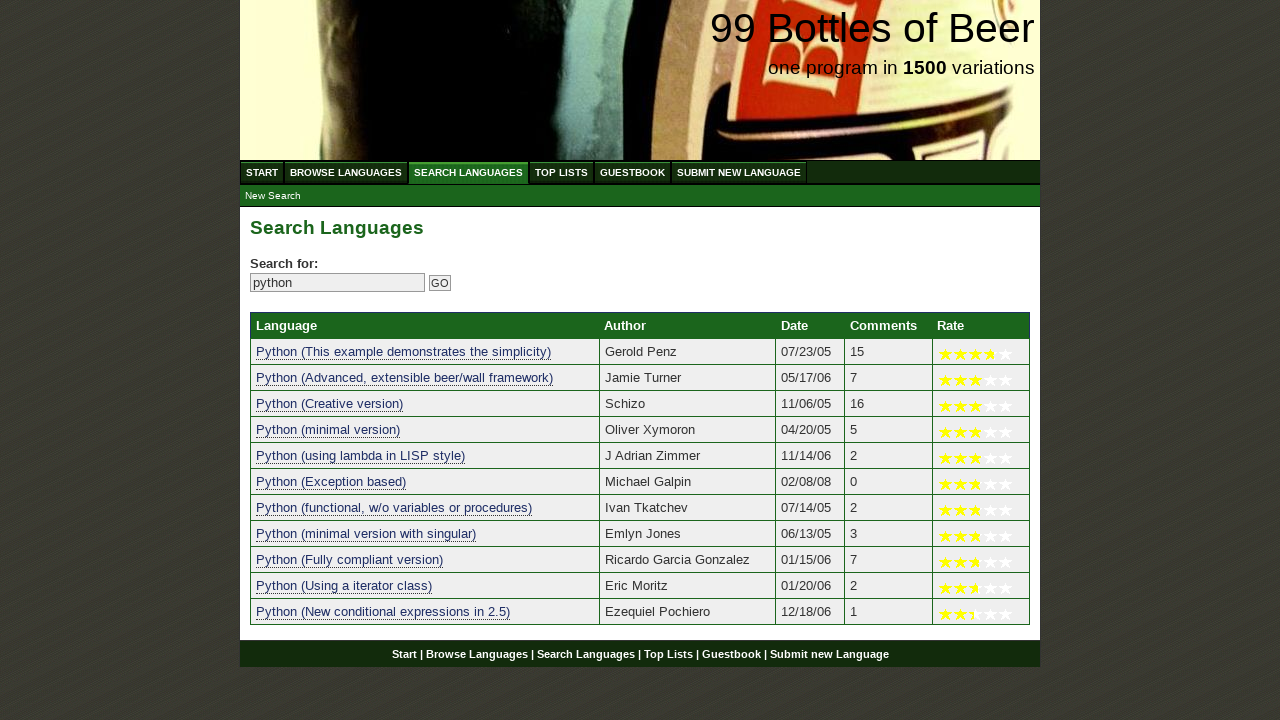

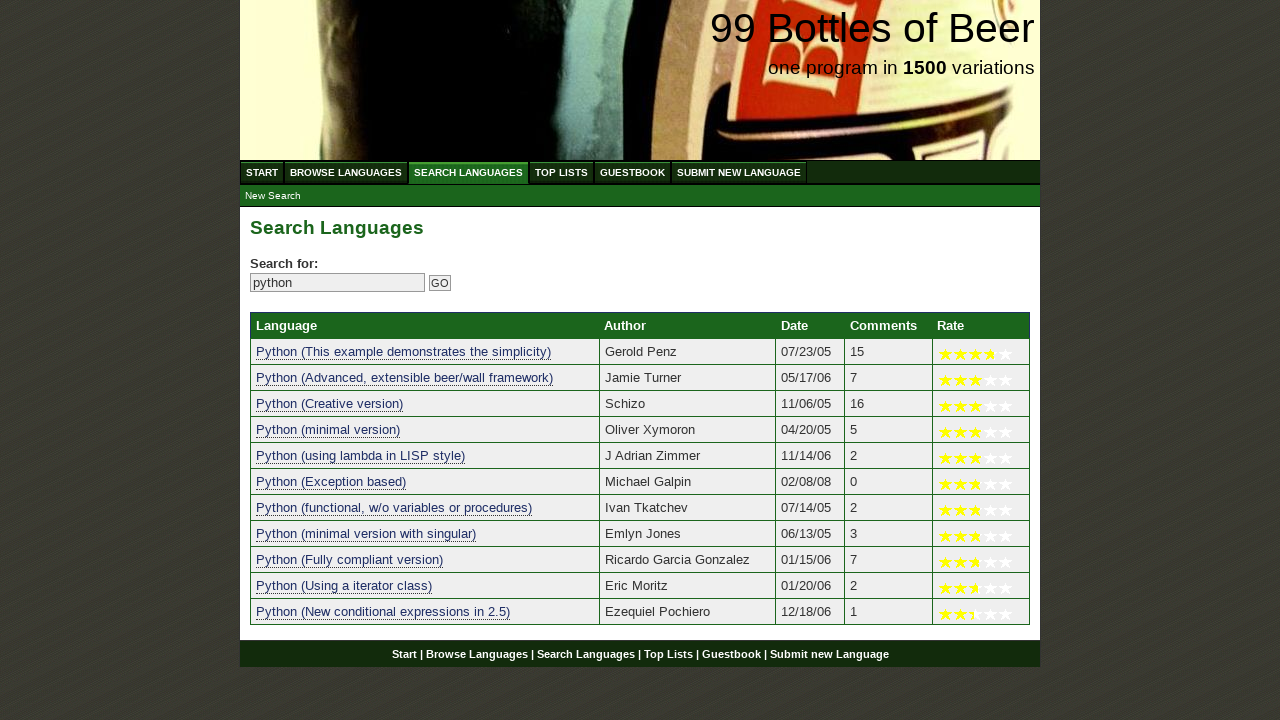